Tests alert and modal popup interactions on SweetAlert demo page by clicking buttons to trigger alerts and verifying their content

Starting URL: https://sweetalert.js.org/

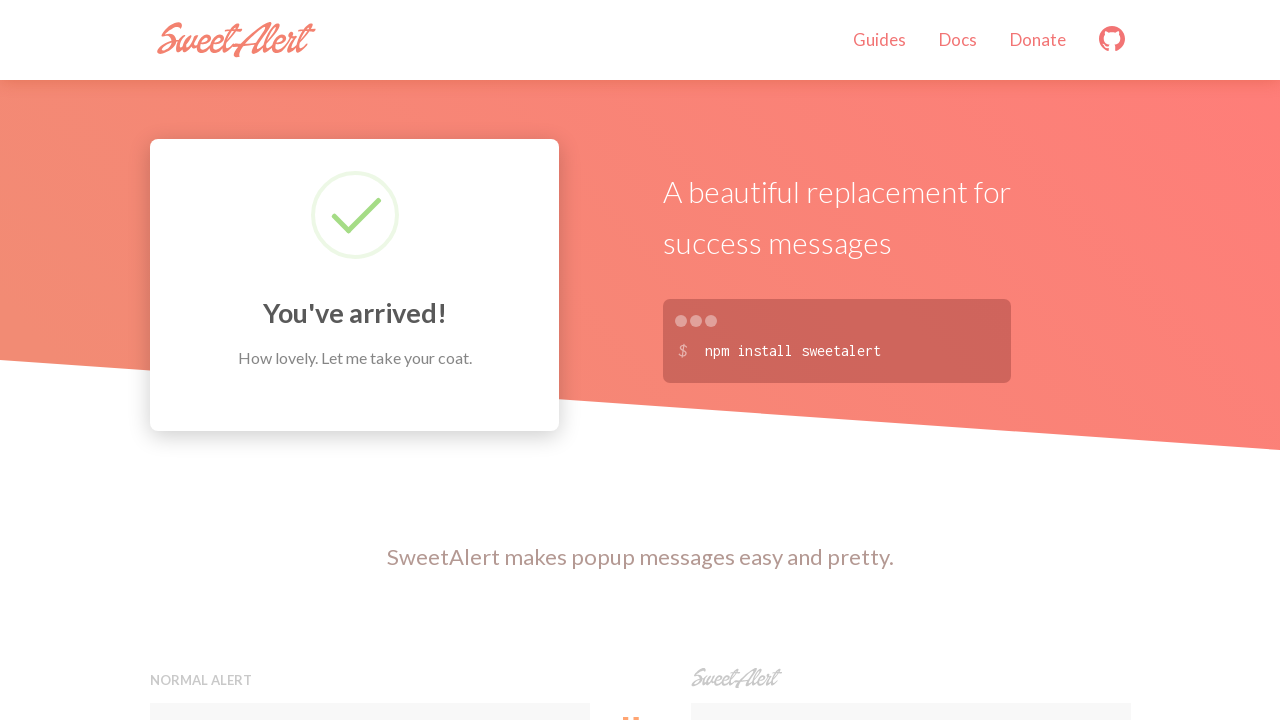

Clicked button to trigger browser alert at (370, 360) on xpath=//button[contains(@onclick,'alert')]
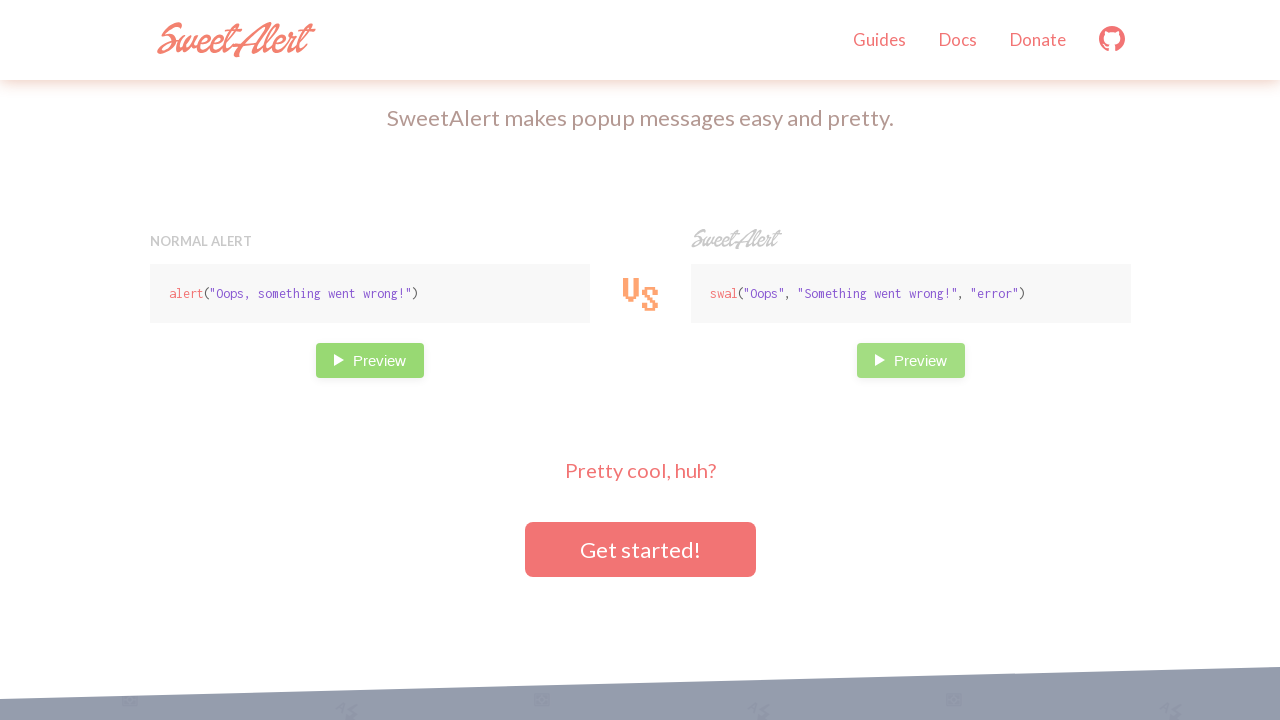

Set up dialog handler to accept alerts
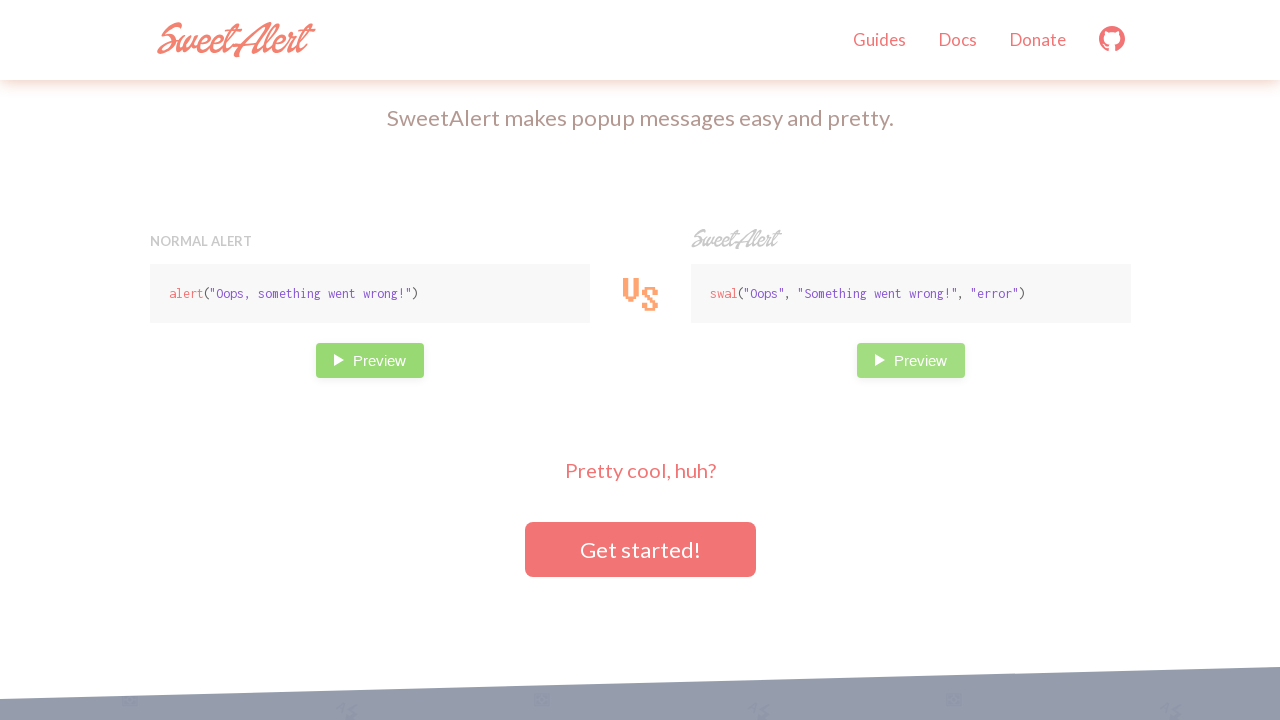

Clicked button to trigger SweetAlert modal at (910, 360) on xpath=//button[contains(@onclick,'swal')]
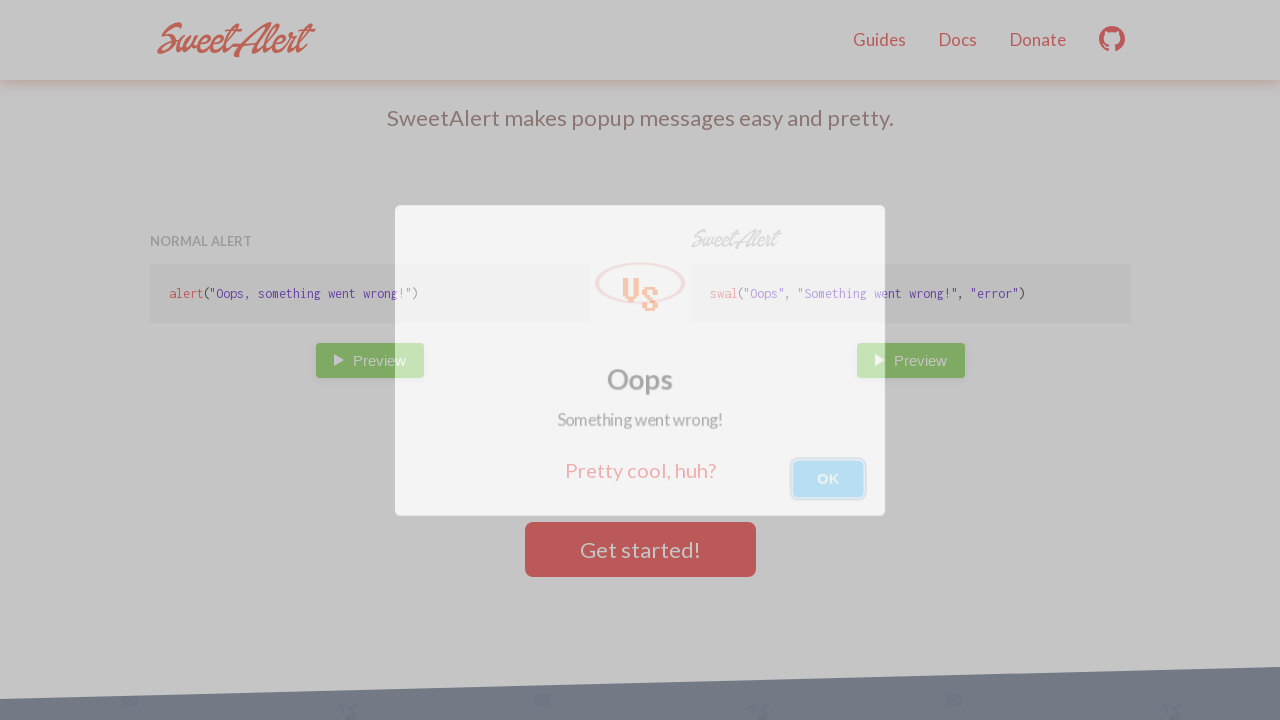

SweetAlert modal appeared with text visible
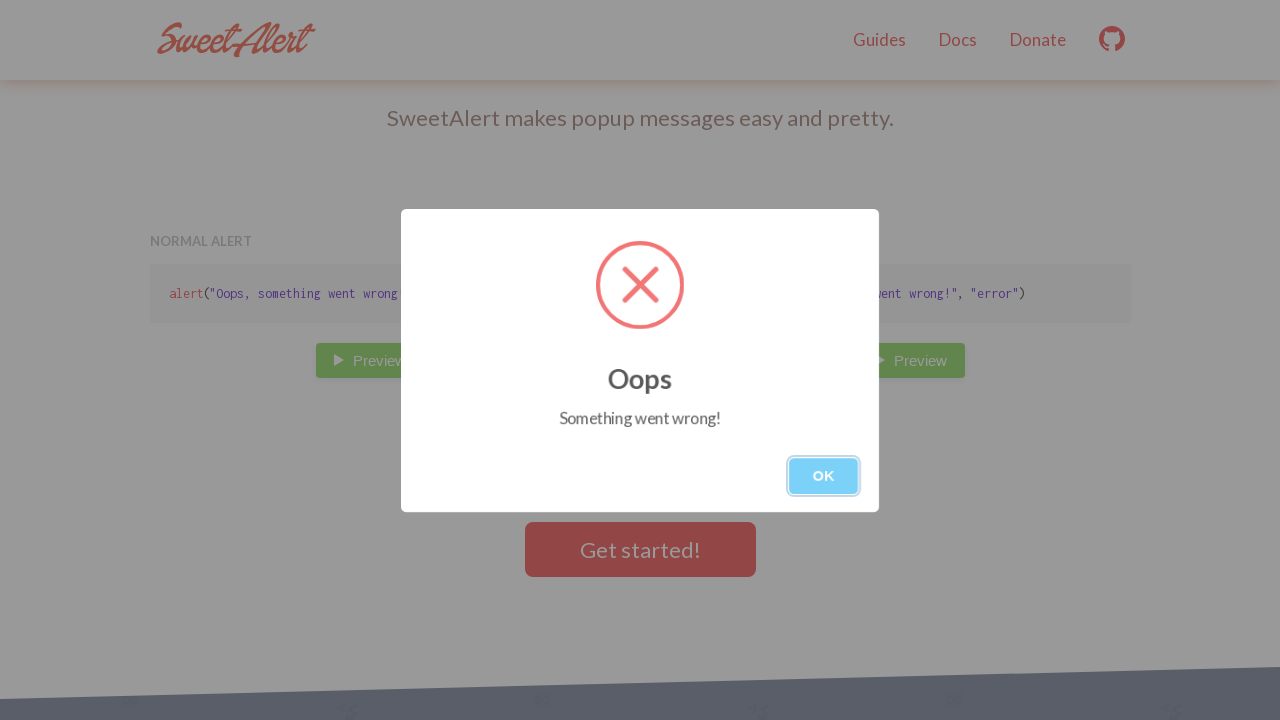

Clicked OK button on SweetAlert modal at (824, 476) on xpath=//button[@class='swal-button swal-button--confirm']
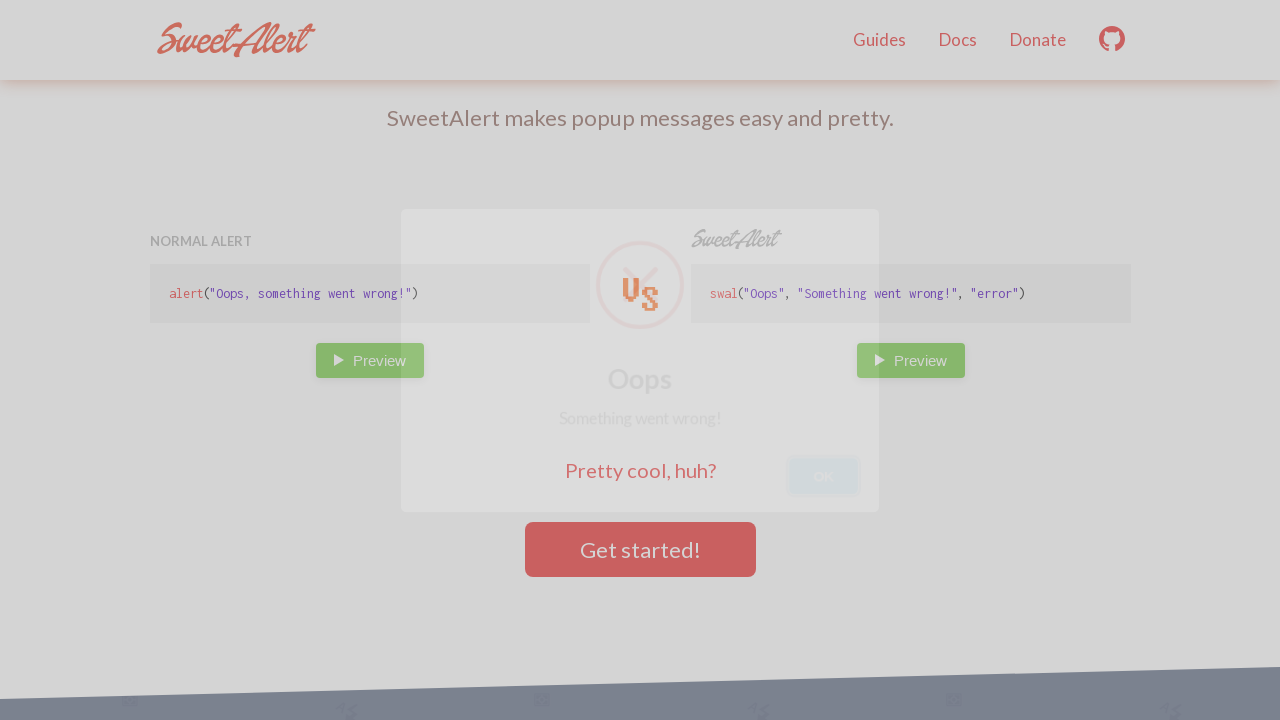

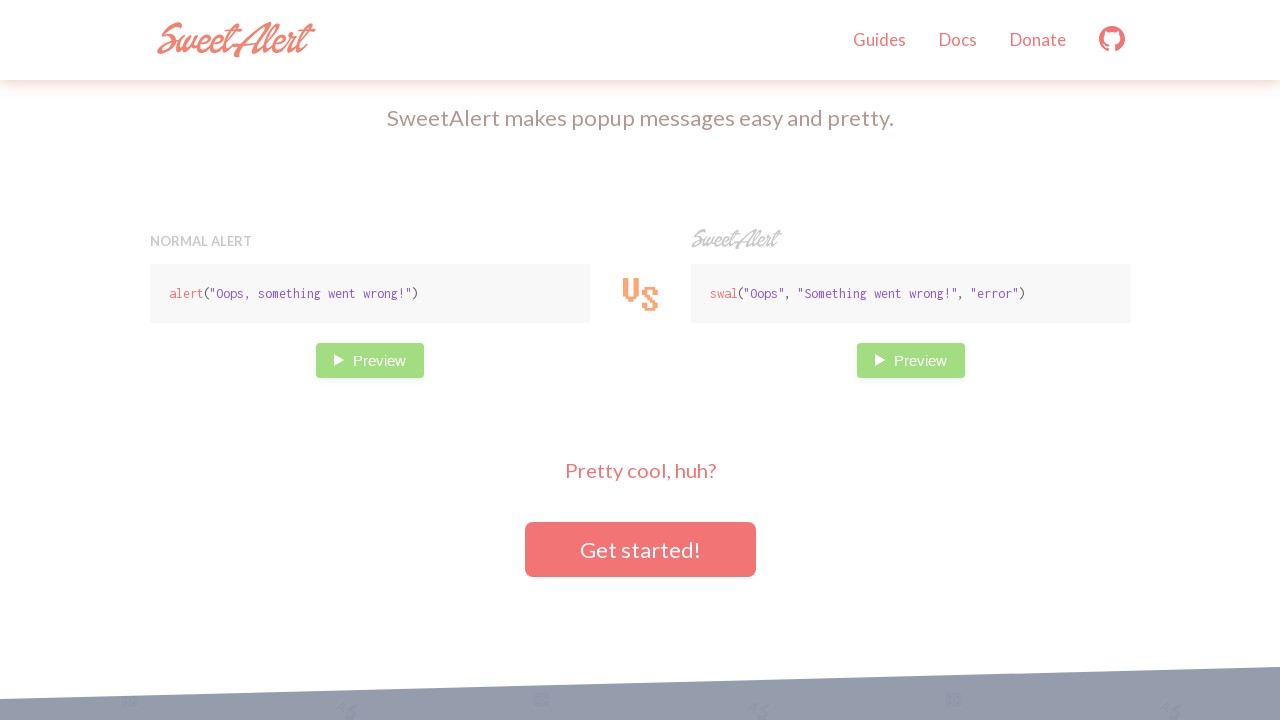